Navigates to an e-commerce site, searches for specific products (Brocolli and Cucumber), increments their quantity multiple times, and adds them to the cart

Starting URL: https://rahulshettyacademy.com/seleniumPractise/

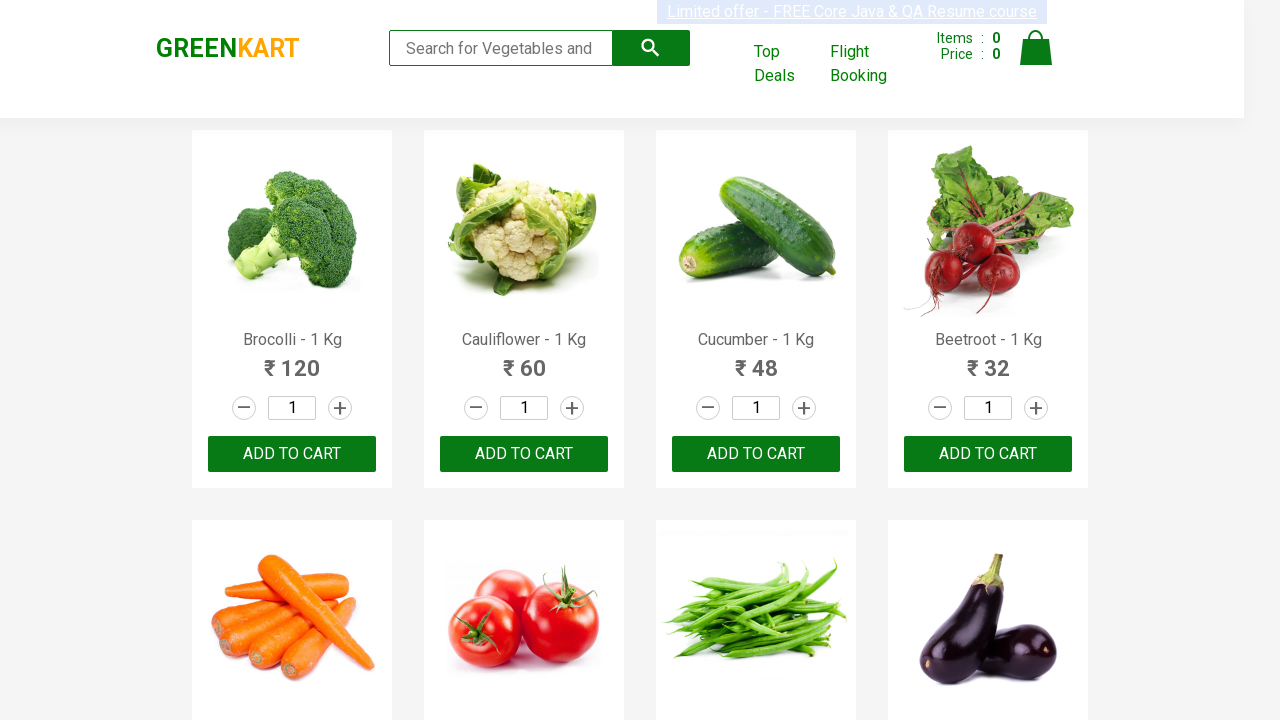

Waited for product names to load
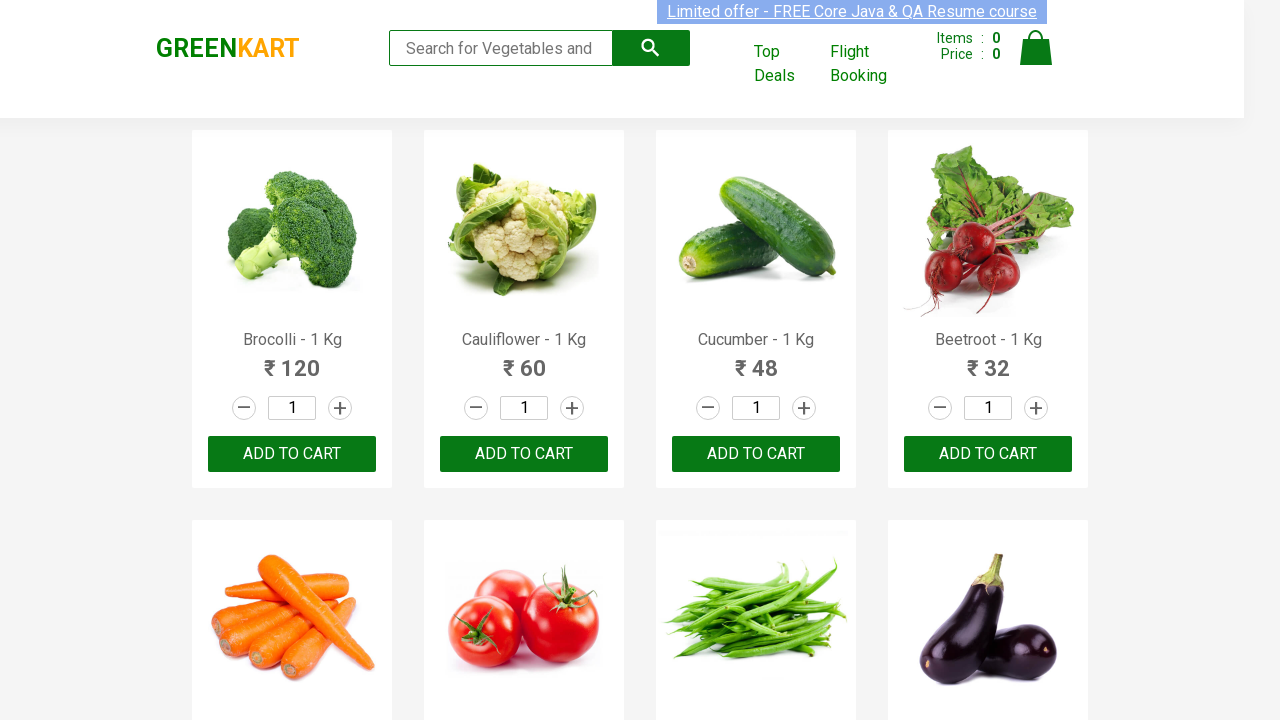

Defined needed items list: Brocolli and Cucumber
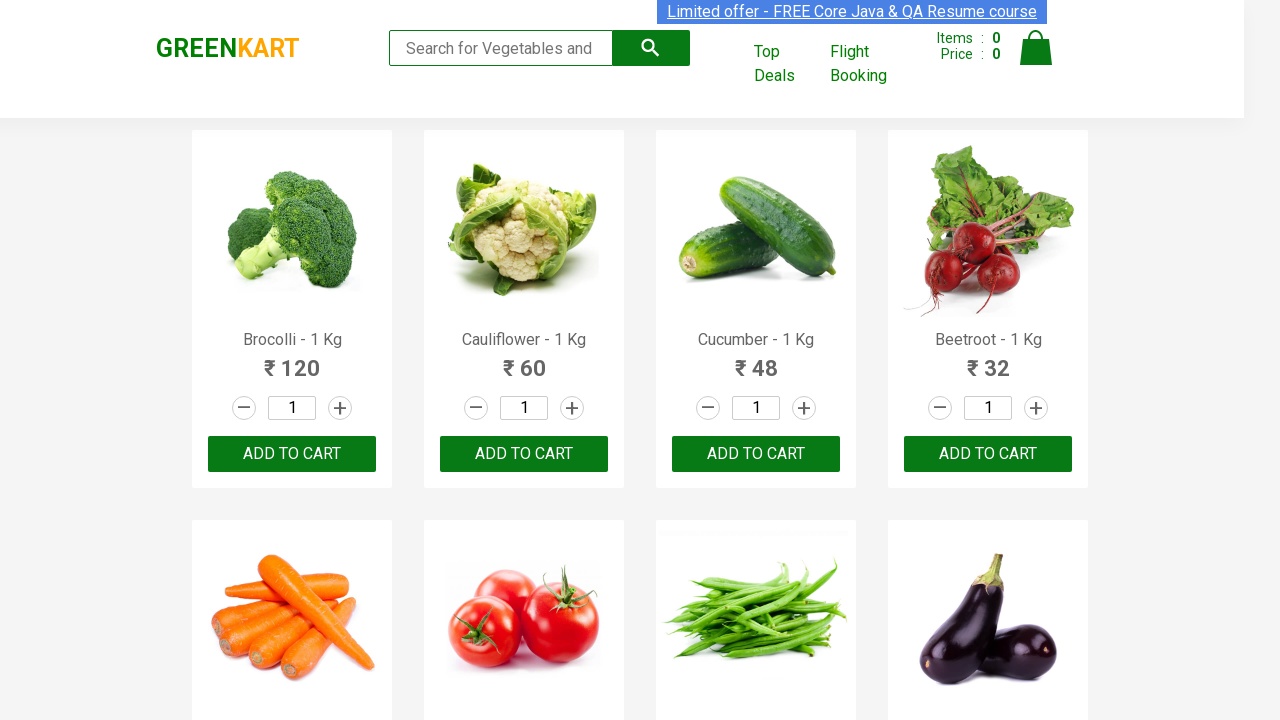

Retrieved all product elements from the page
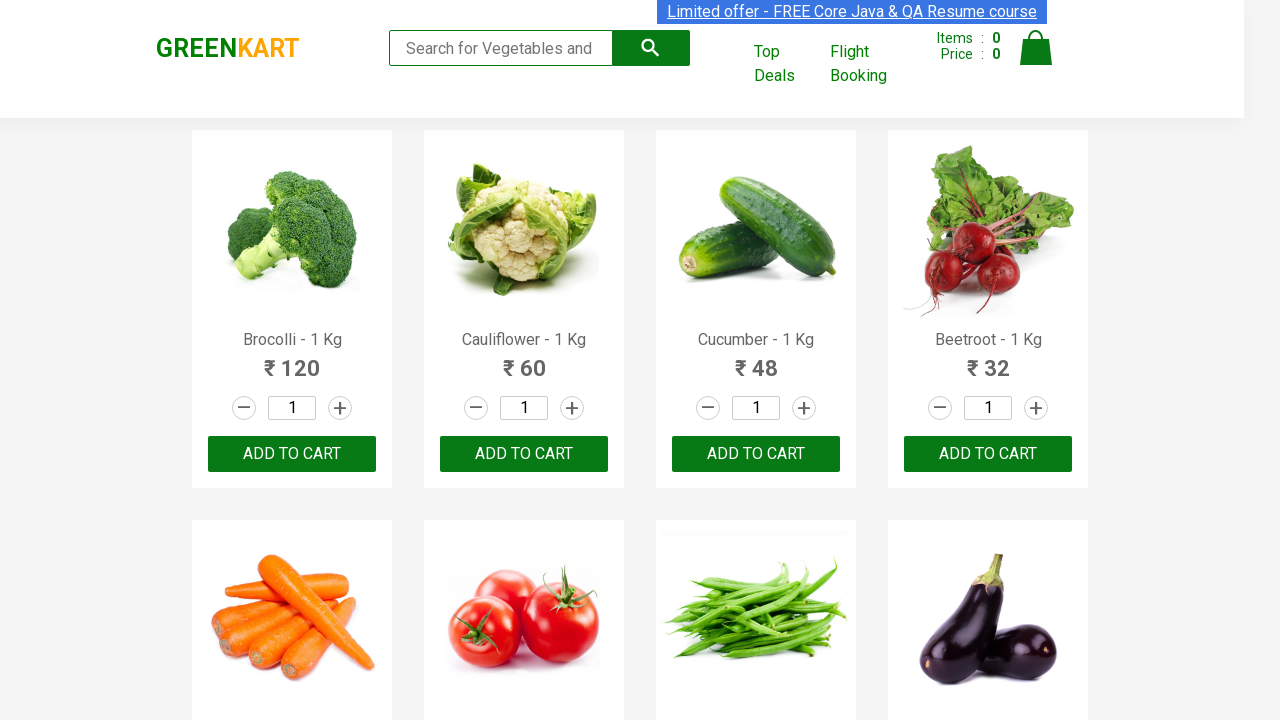

Retrieved product name: Brocolli
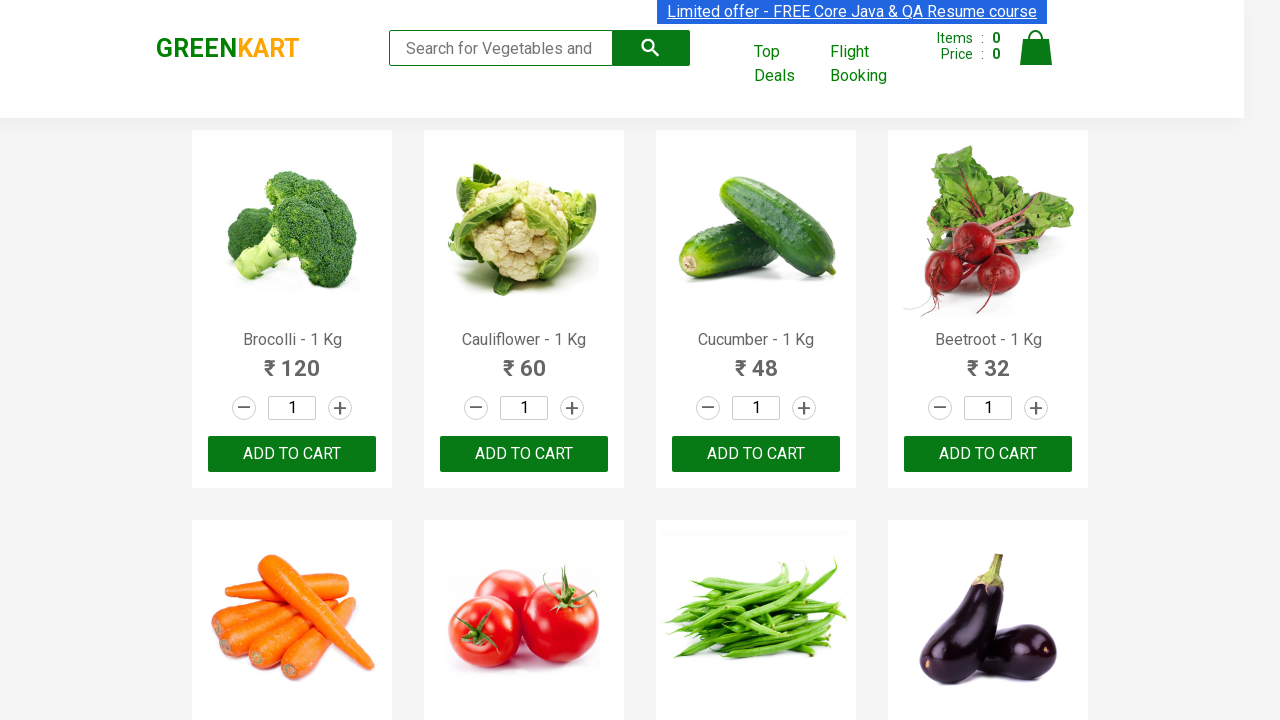

Clicked increment button for Brocolli (increment 1/4) at (340, 408) on a.increment >> nth=0
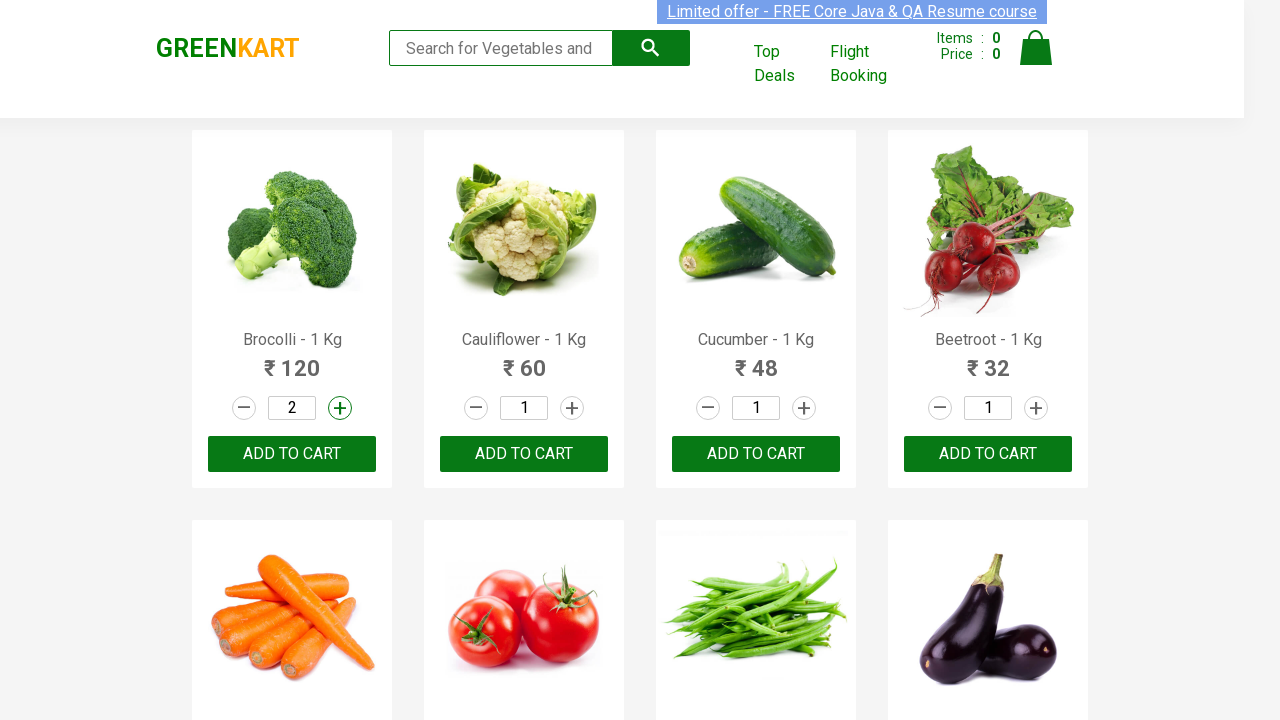

Waited 2 seconds after incrementing Brocolli
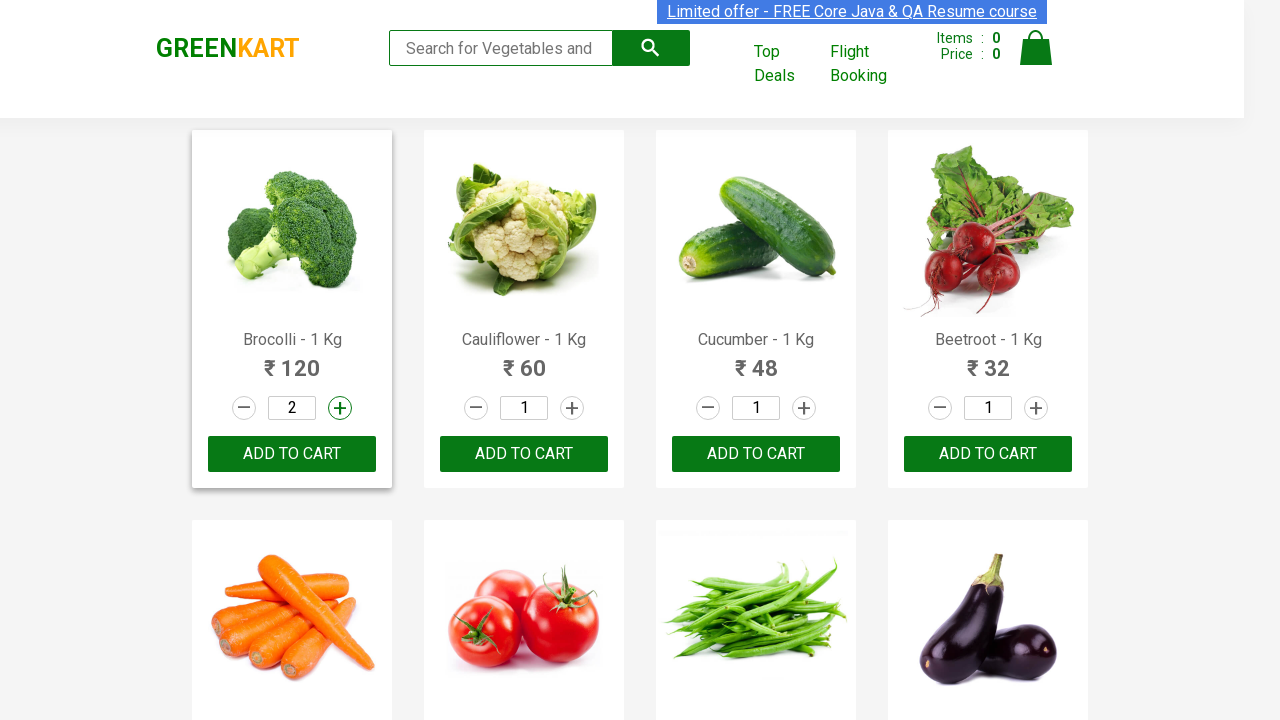

Clicked increment button for Brocolli (increment 2/4) at (340, 408) on a.increment >> nth=0
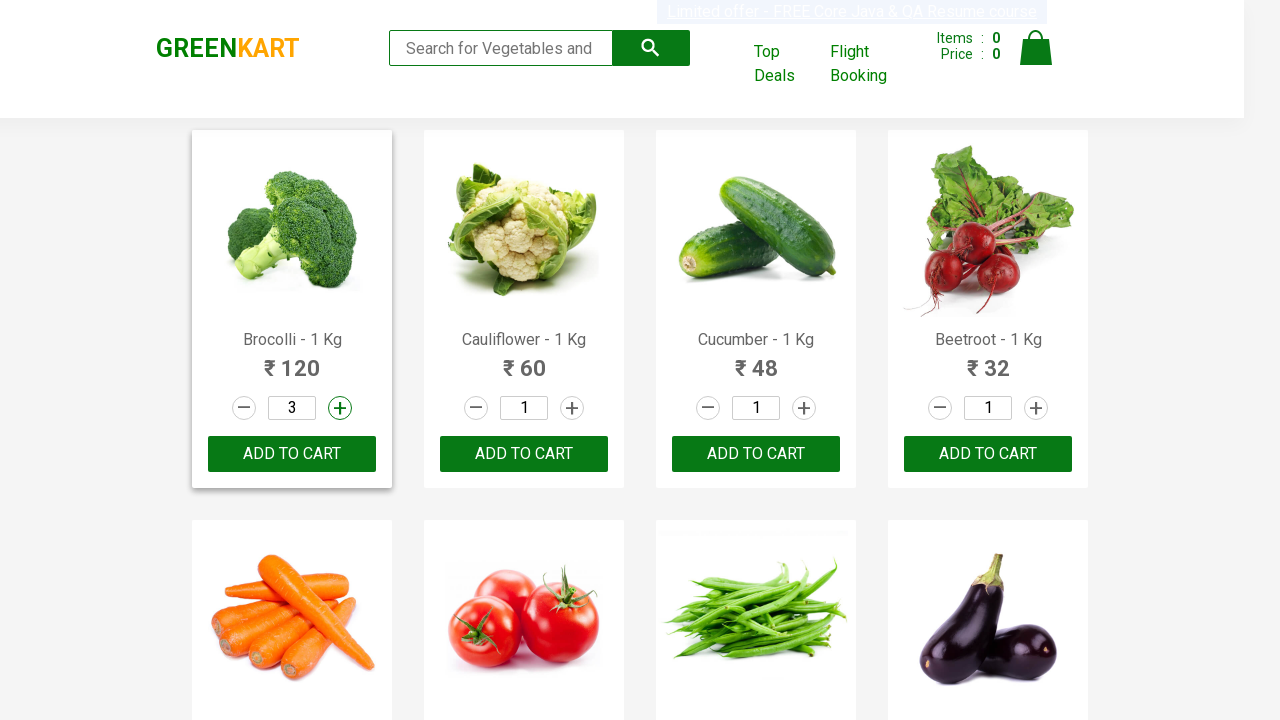

Waited 2 seconds after incrementing Brocolli
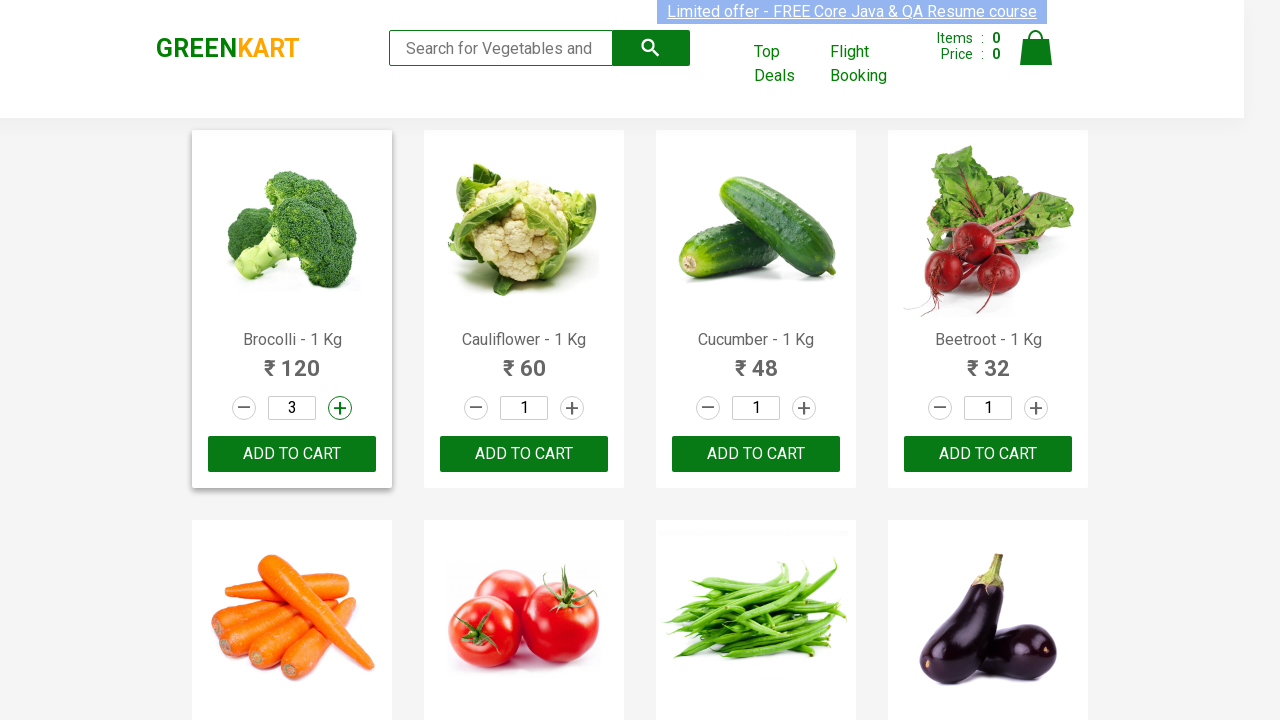

Clicked increment button for Brocolli (increment 3/4) at (340, 408) on a.increment >> nth=0
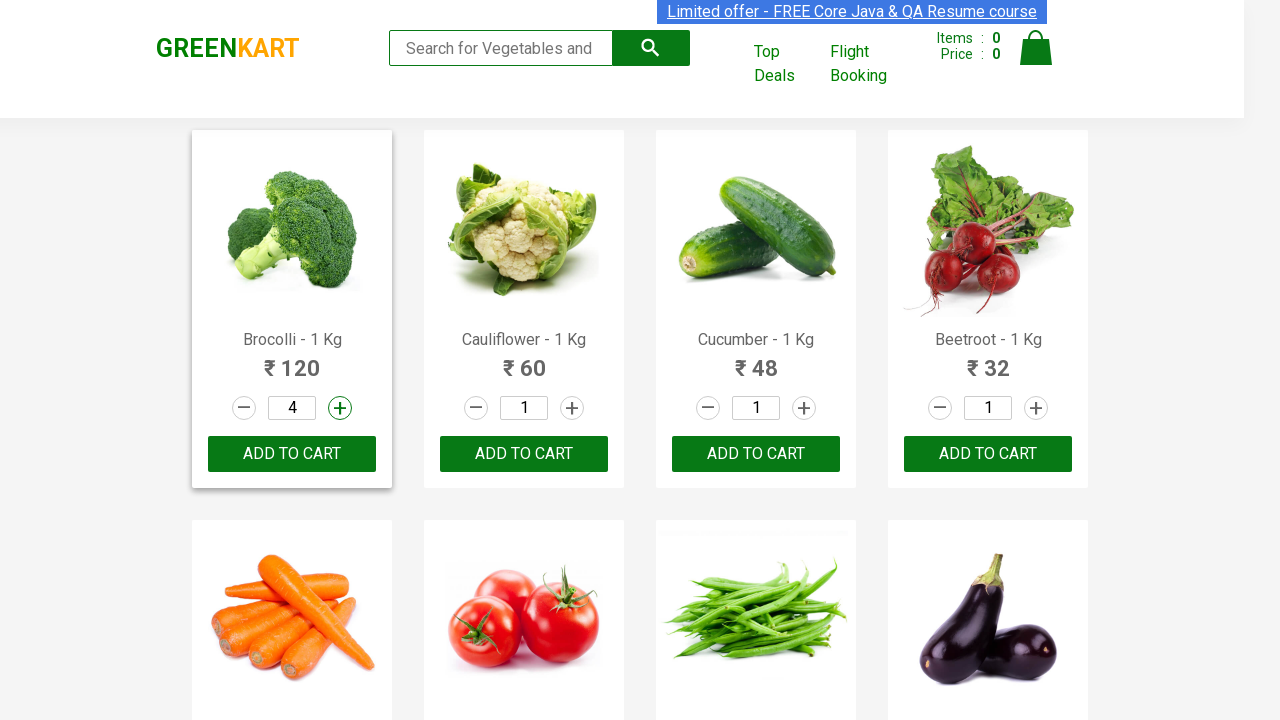

Waited 2 seconds after incrementing Brocolli
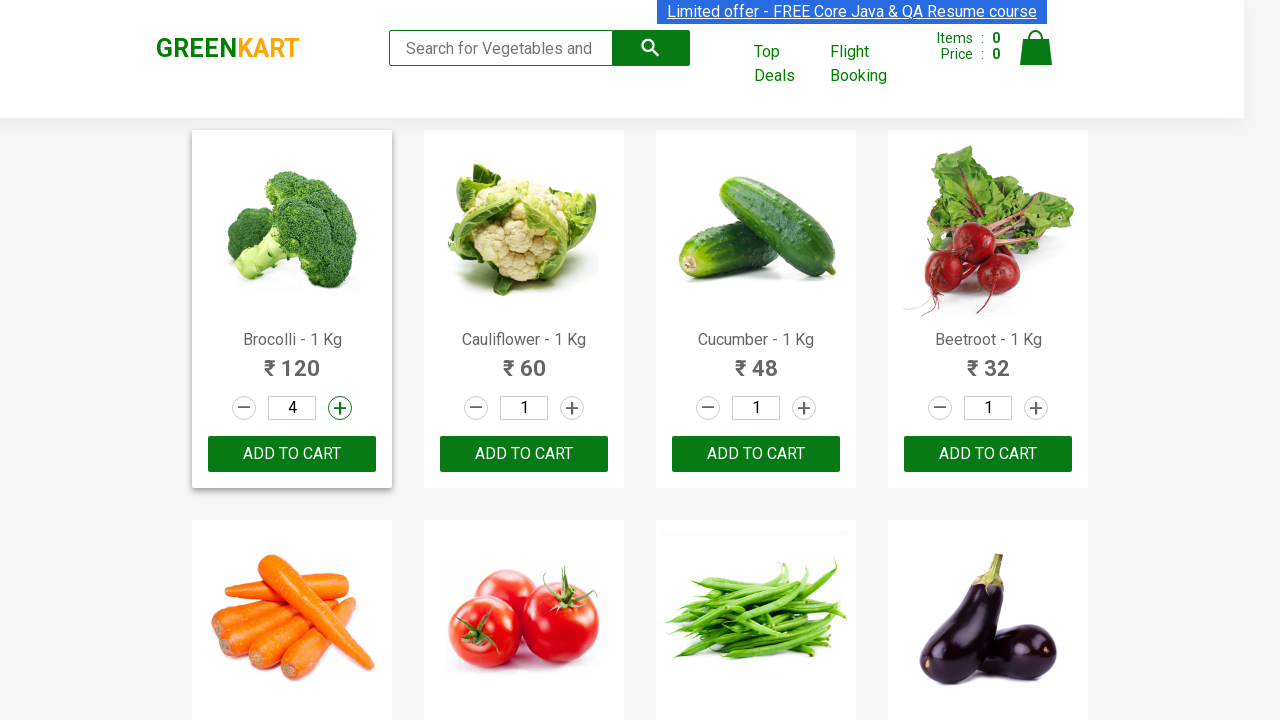

Clicked increment button for Brocolli (increment 4/4) at (340, 408) on a.increment >> nth=0
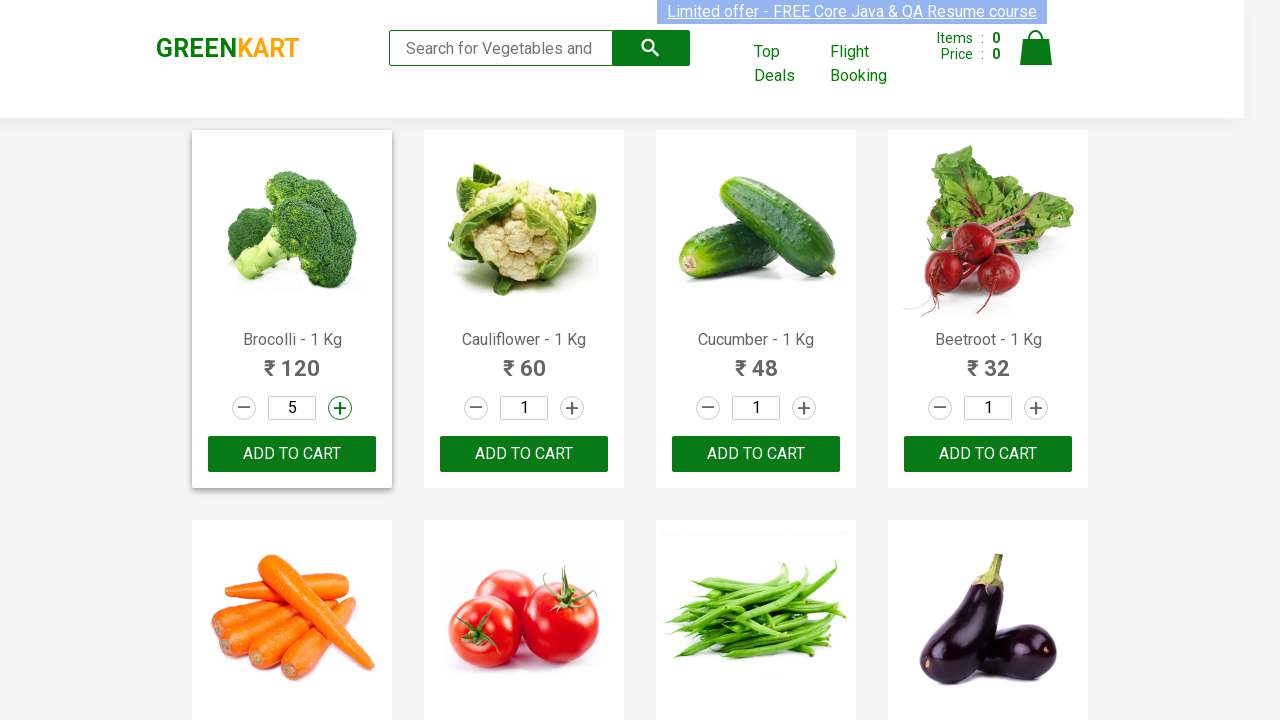

Waited 2 seconds after incrementing Brocolli
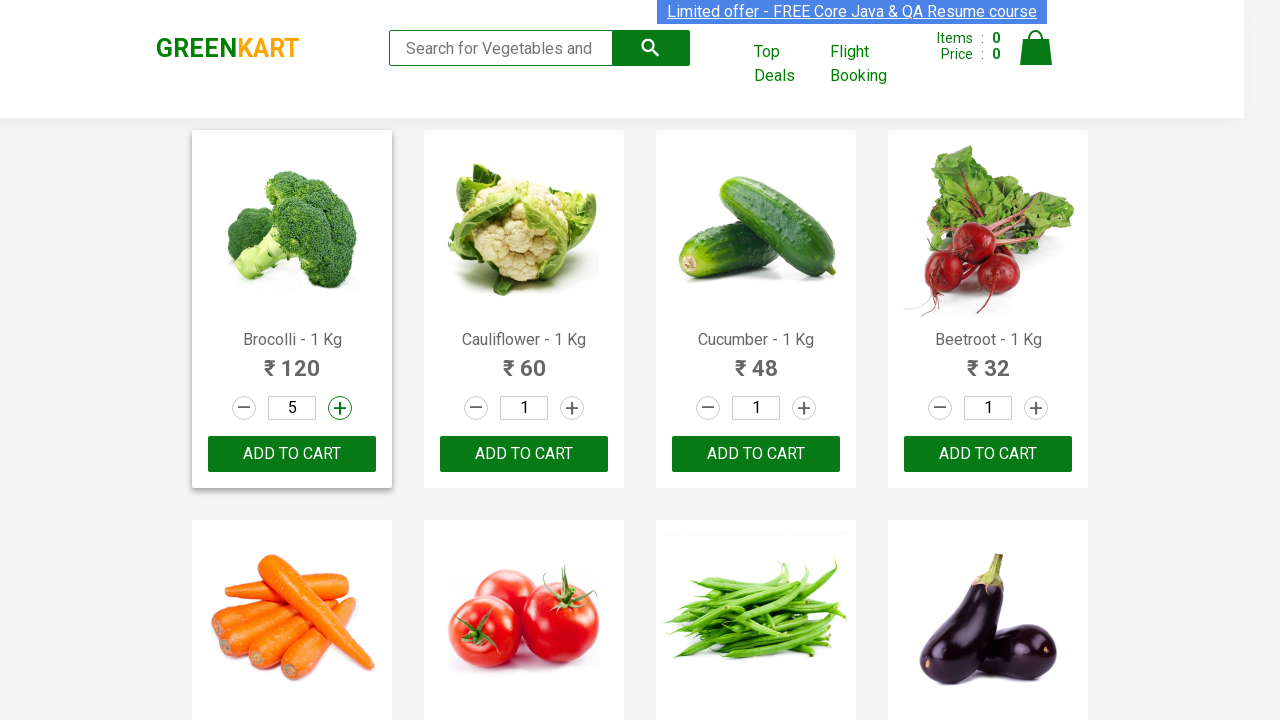

Added Brocolli to cart at (292, 454) on xpath=//div[@class='product-action']/button >> nth=0
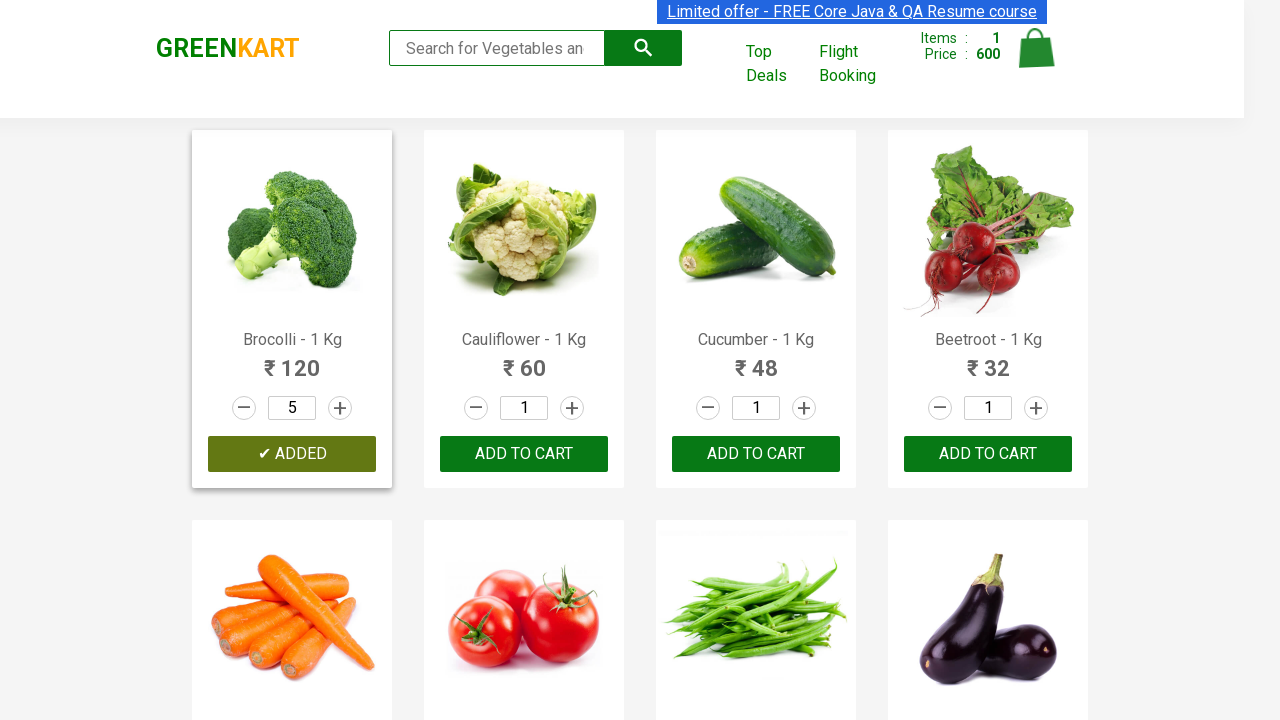

Retrieved product name: Cauliflower
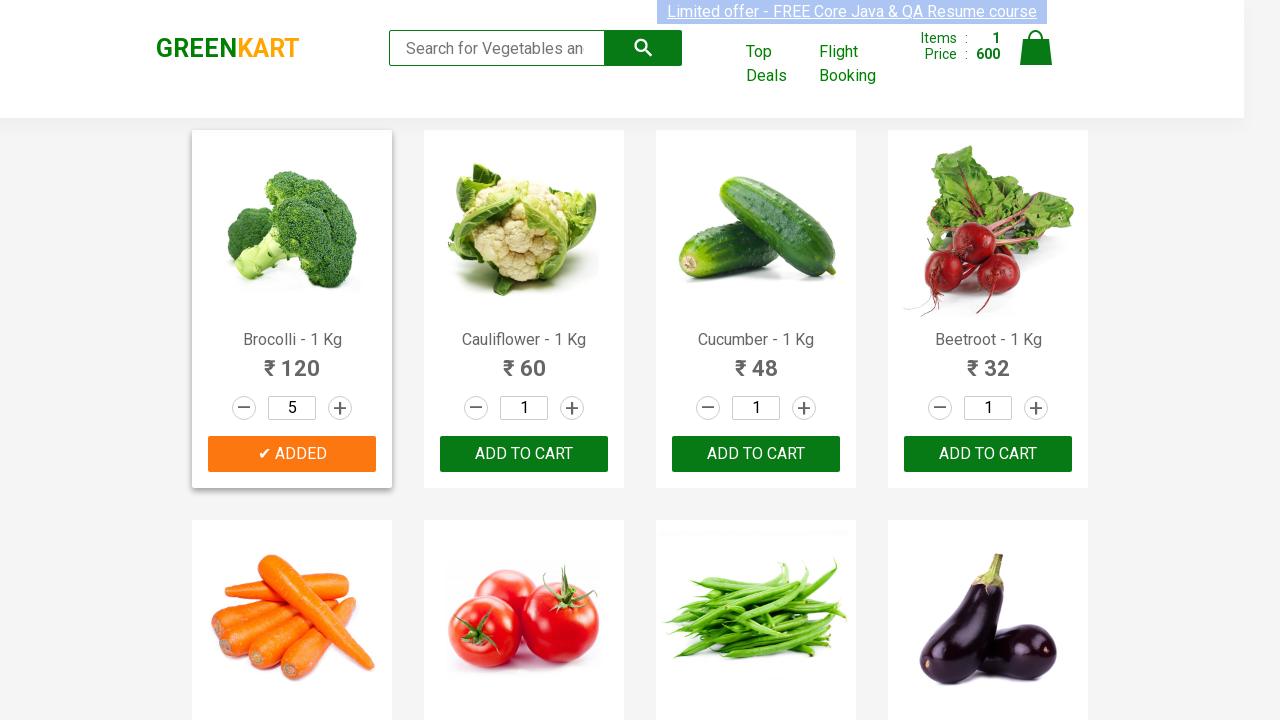

Retrieved product name: Cucumber
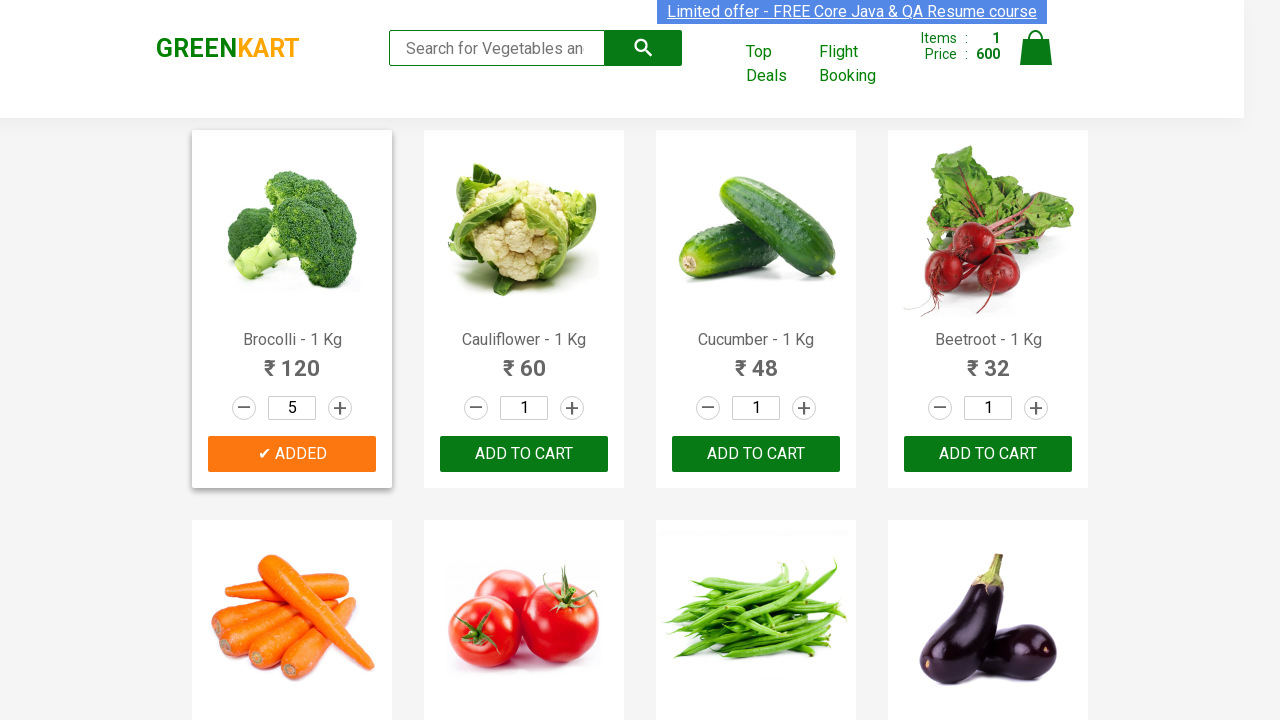

Clicked increment button for Cucumber (increment 1/4) at (804, 408) on a.increment >> nth=2
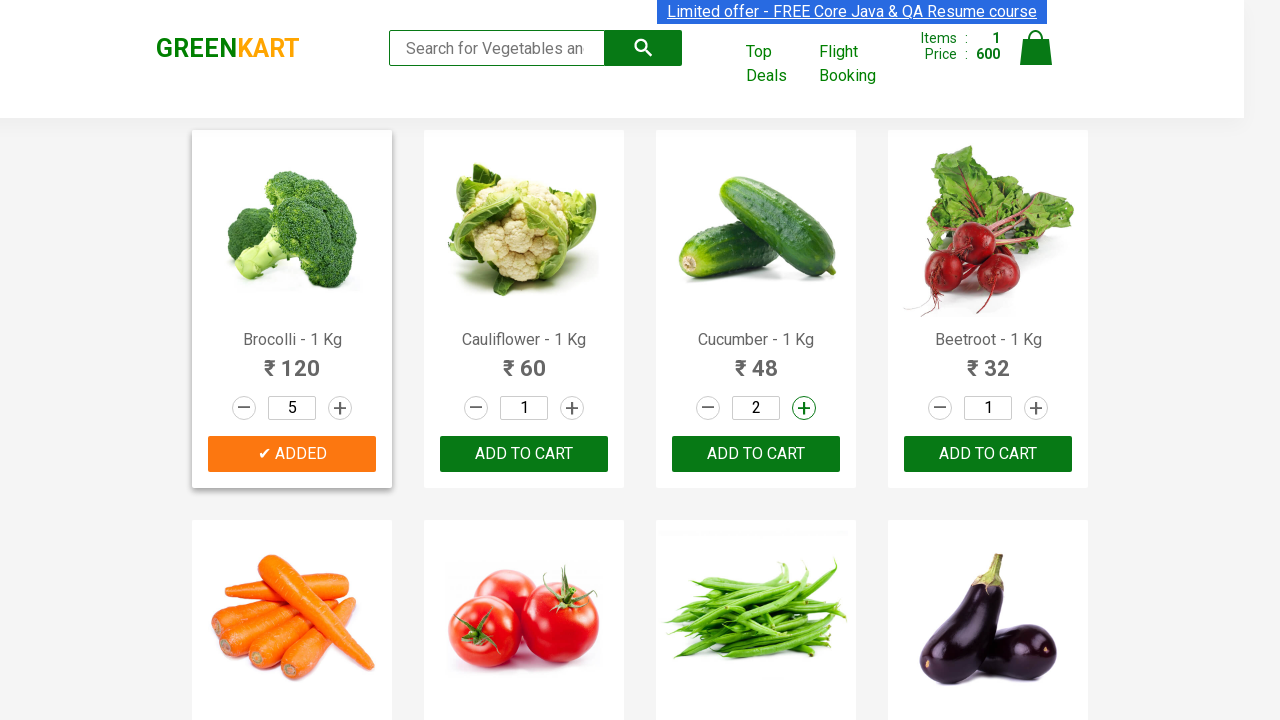

Waited 2 seconds after incrementing Cucumber
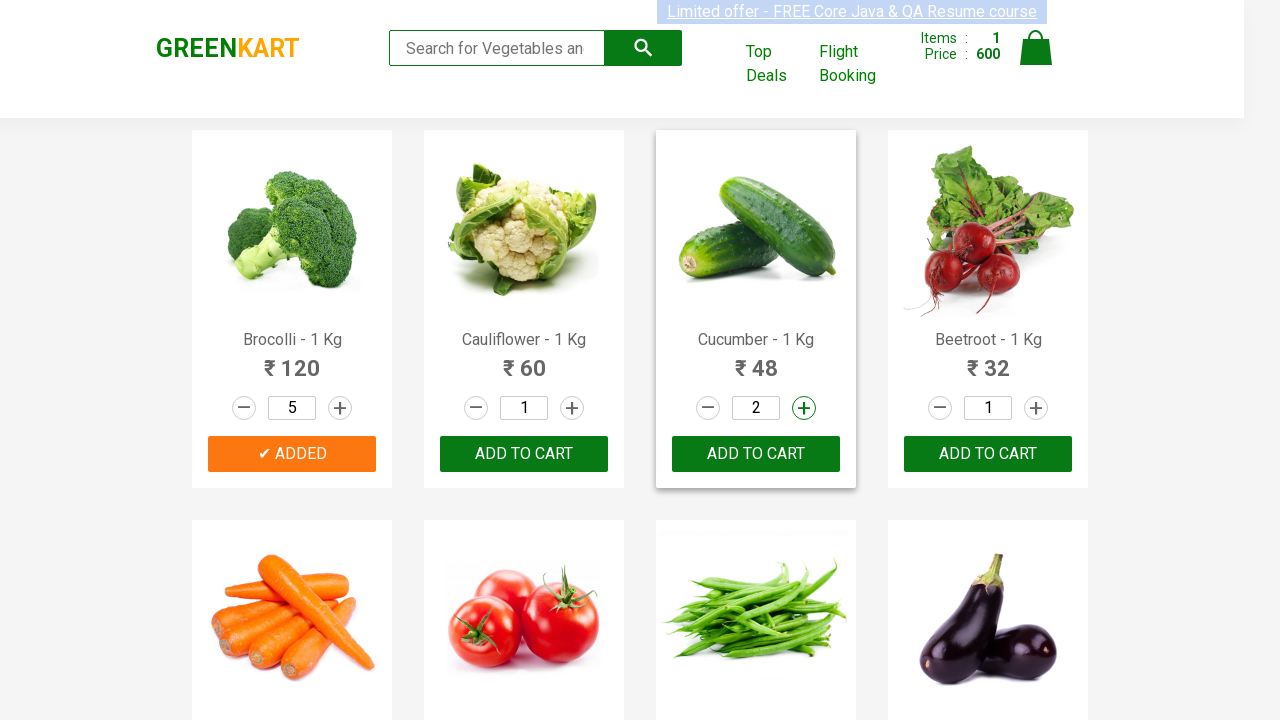

Clicked increment button for Cucumber (increment 2/4) at (804, 408) on a.increment >> nth=2
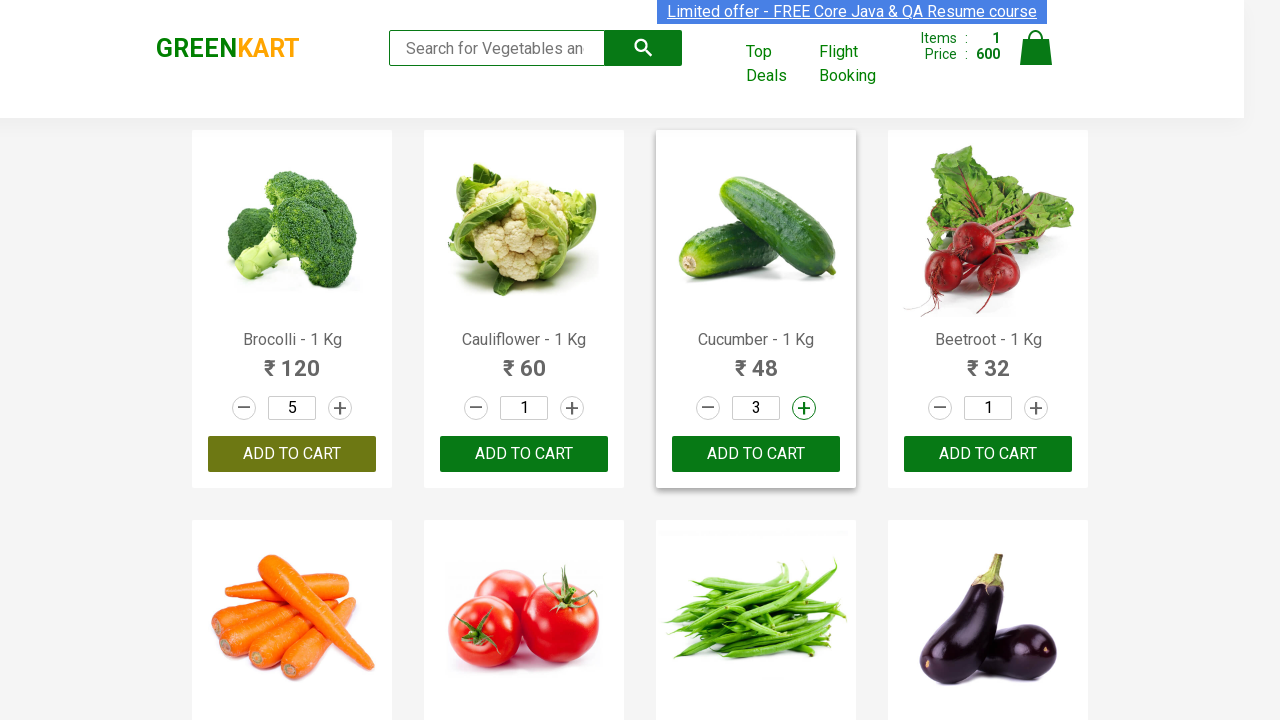

Waited 2 seconds after incrementing Cucumber
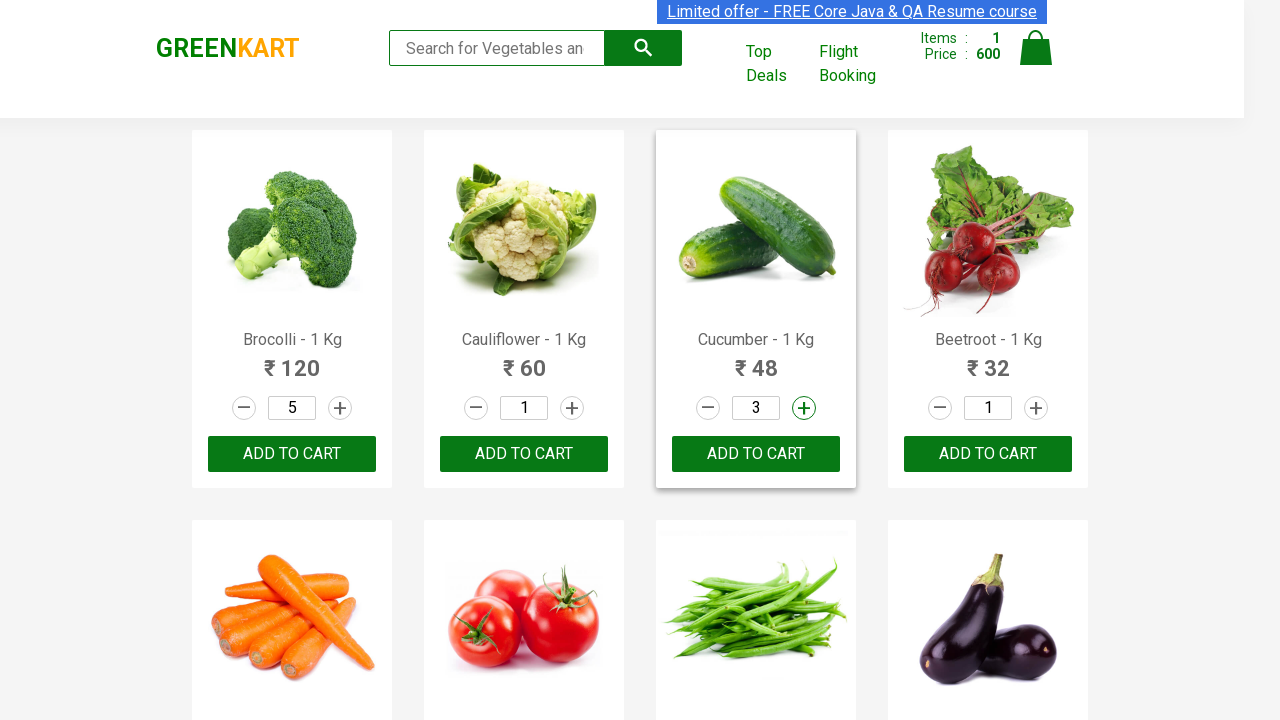

Clicked increment button for Cucumber (increment 3/4) at (804, 408) on a.increment >> nth=2
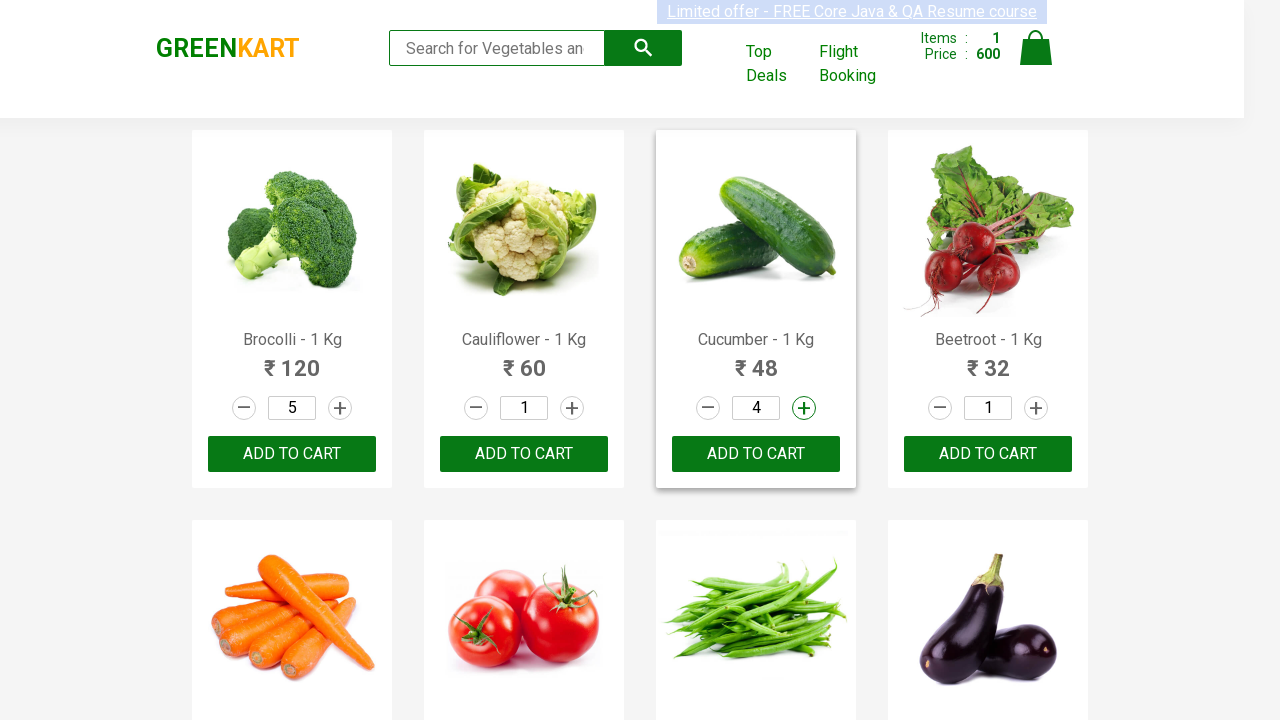

Waited 2 seconds after incrementing Cucumber
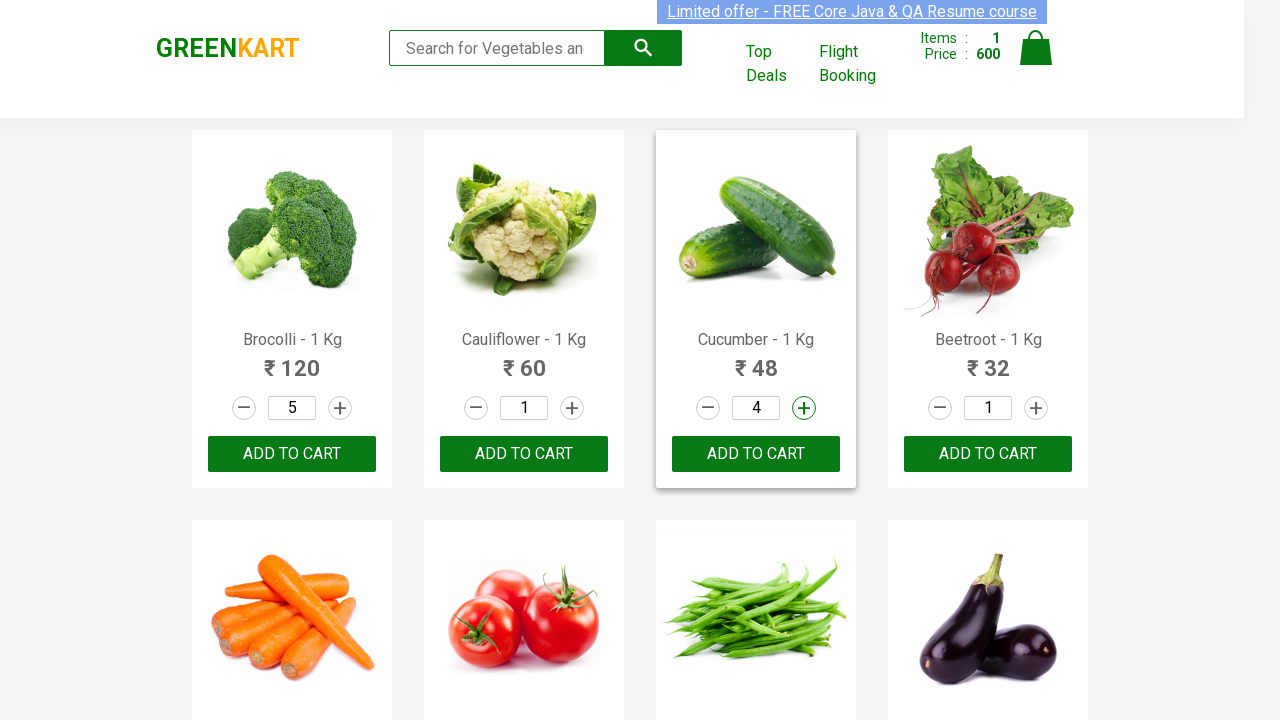

Clicked increment button for Cucumber (increment 4/4) at (804, 408) on a.increment >> nth=2
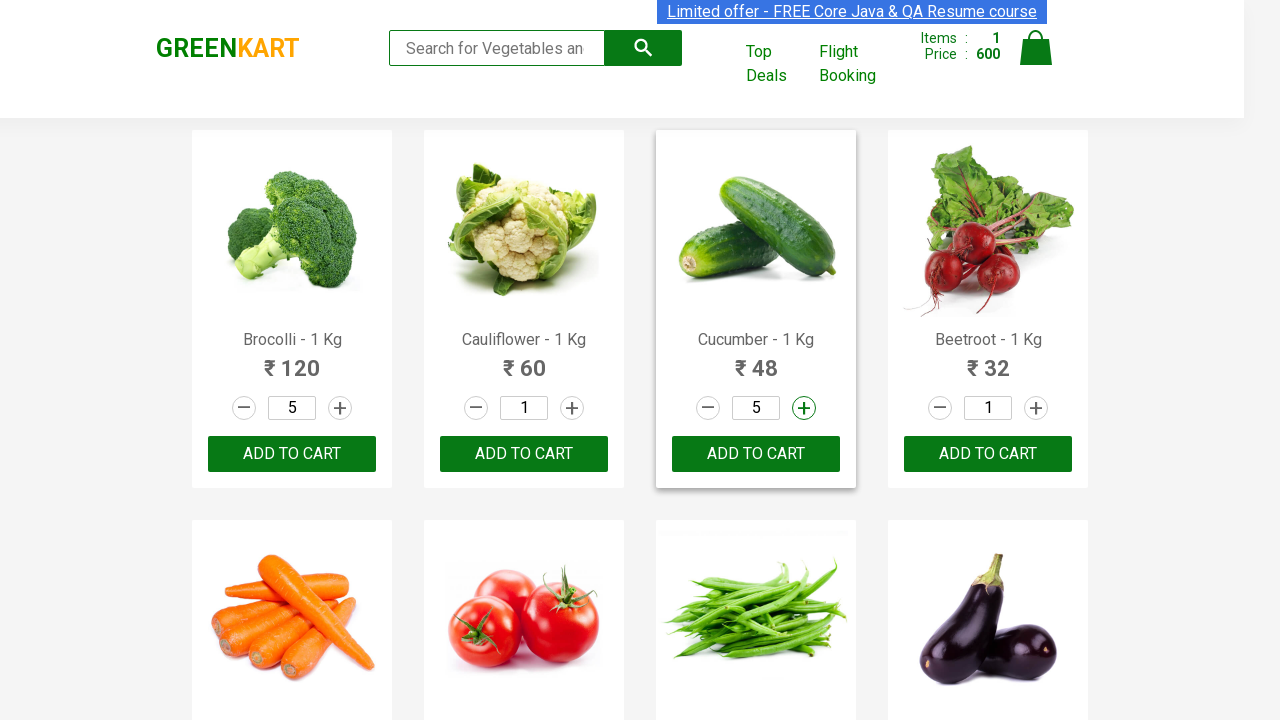

Waited 2 seconds after incrementing Cucumber
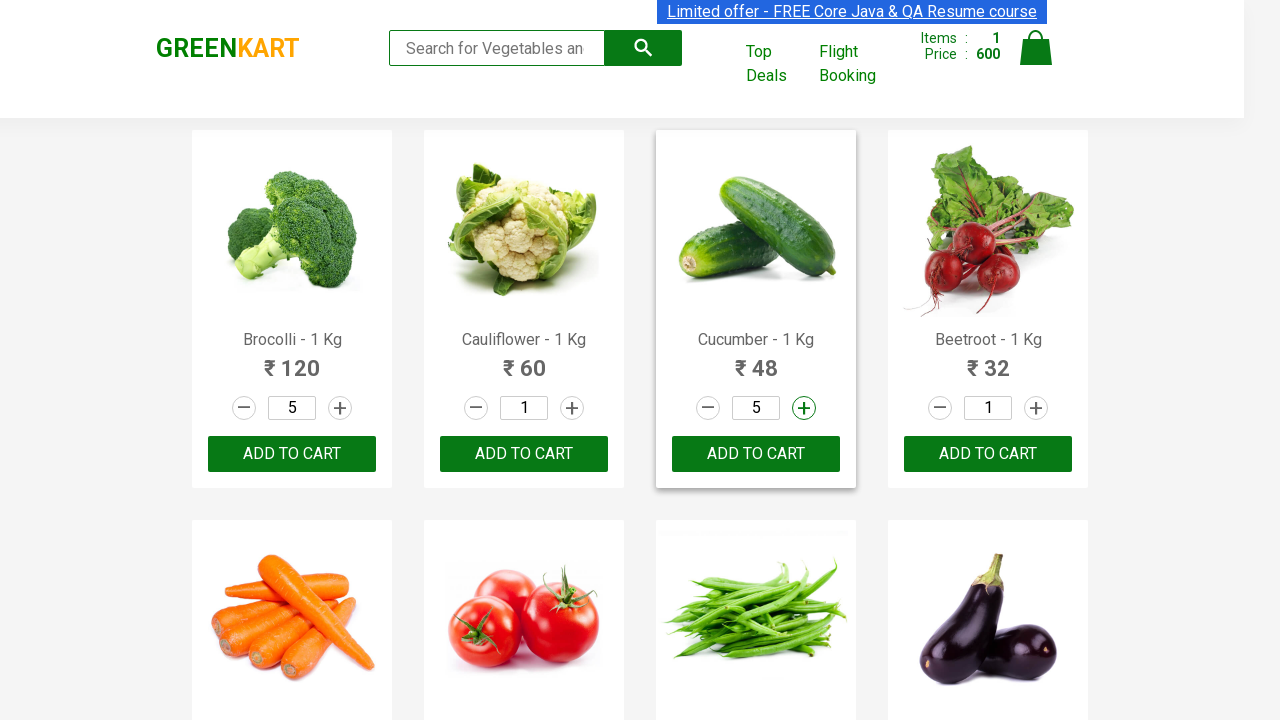

Added Cucumber to cart at (756, 454) on xpath=//div[@class='product-action']/button >> nth=2
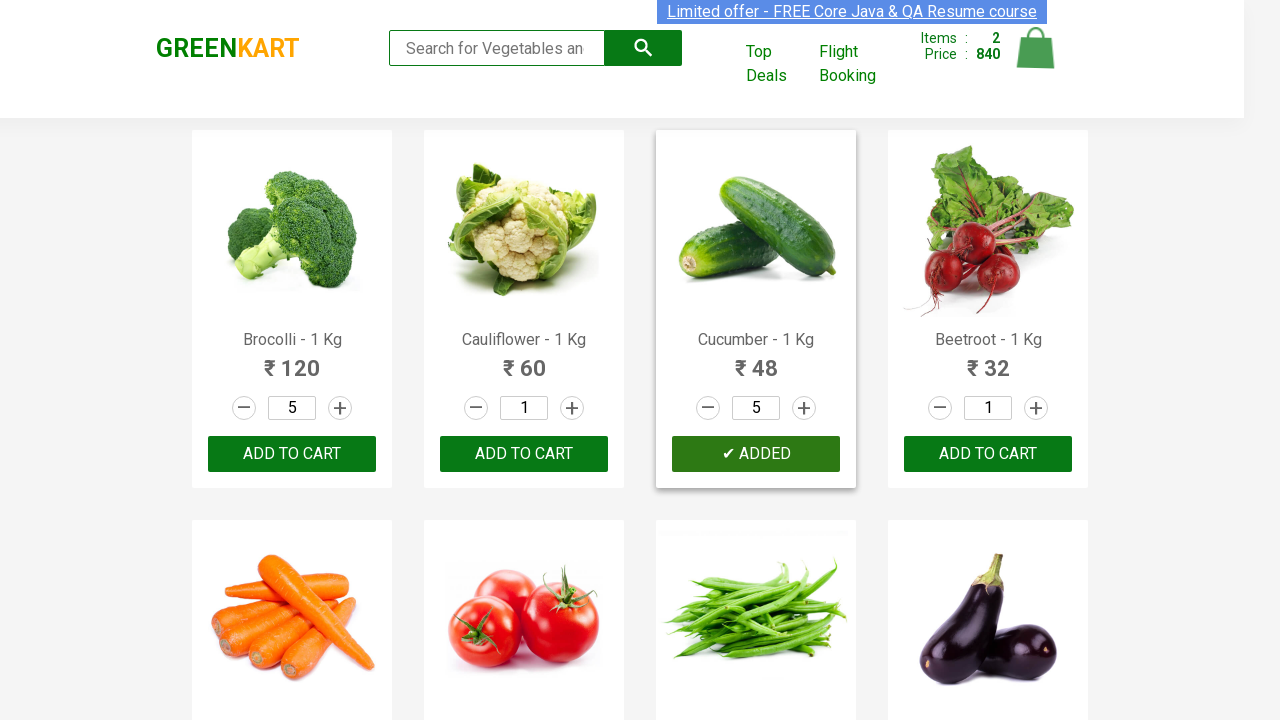

All needed items have been added to cart
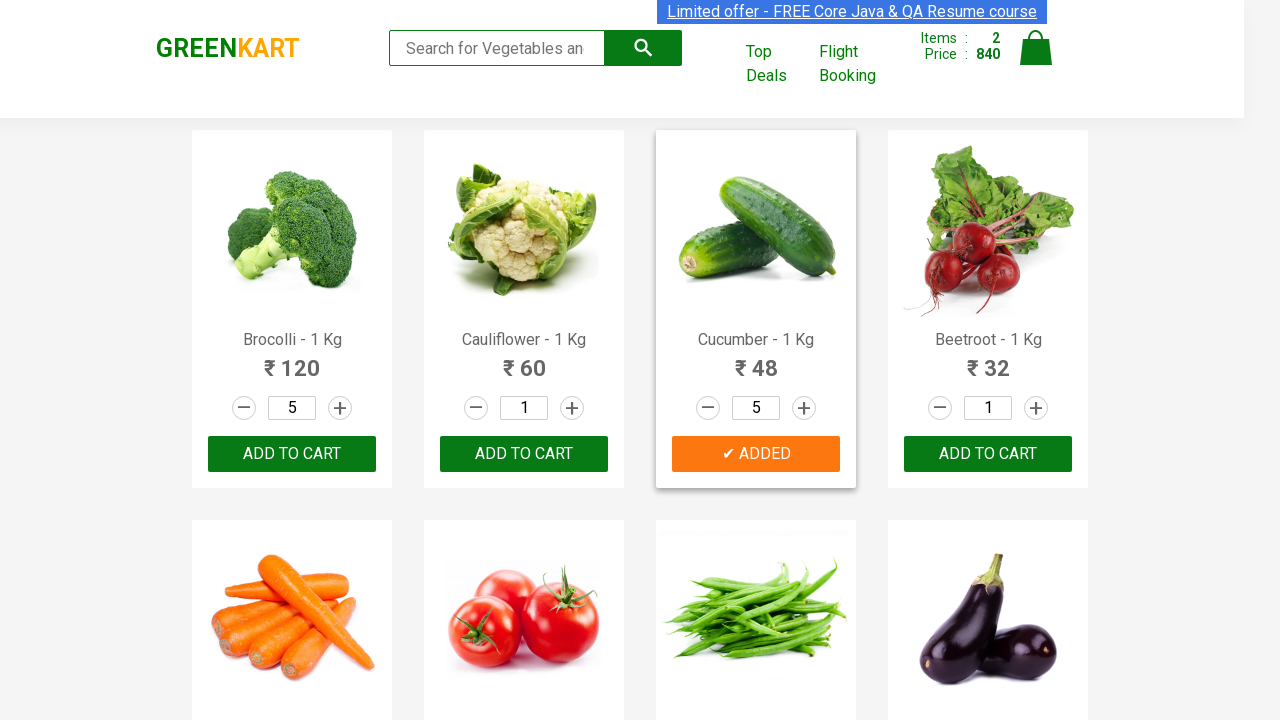

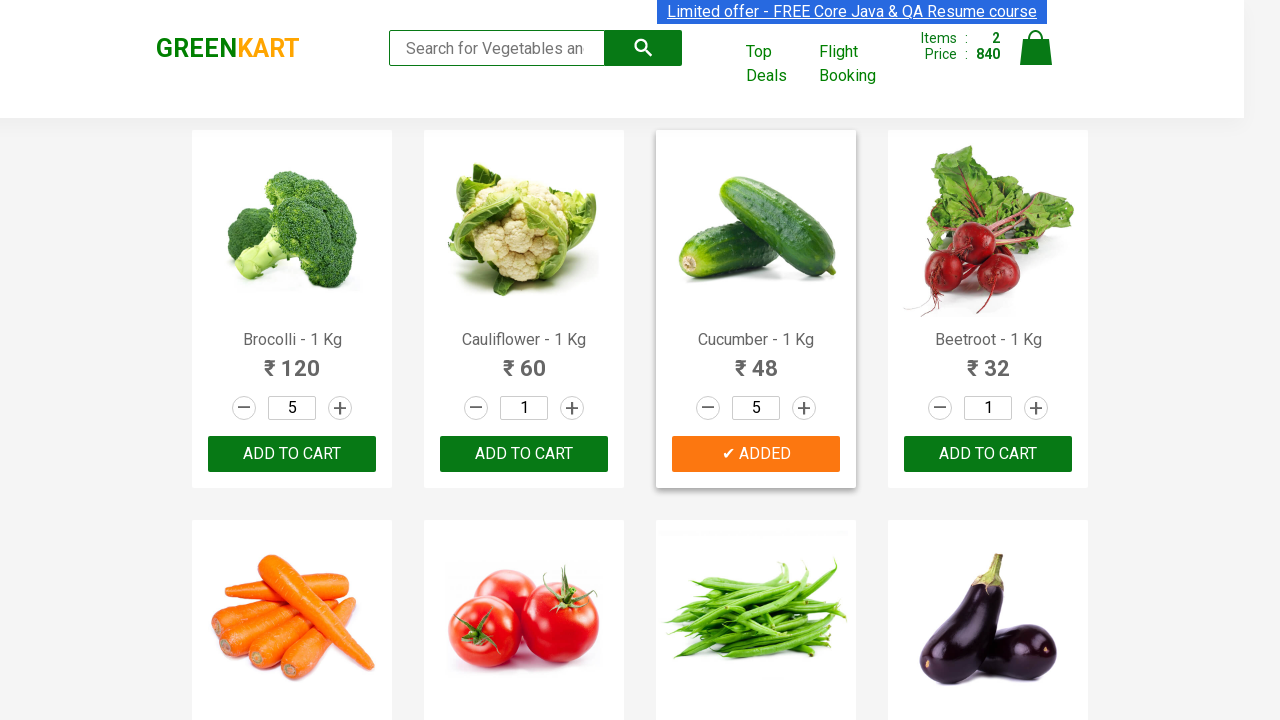